Navigates to the Sleep Foundation bedtime calculator page and verifies it loads by checking the page title

Starting URL: https://www.sleepfoundation.org/bedtimecalculator

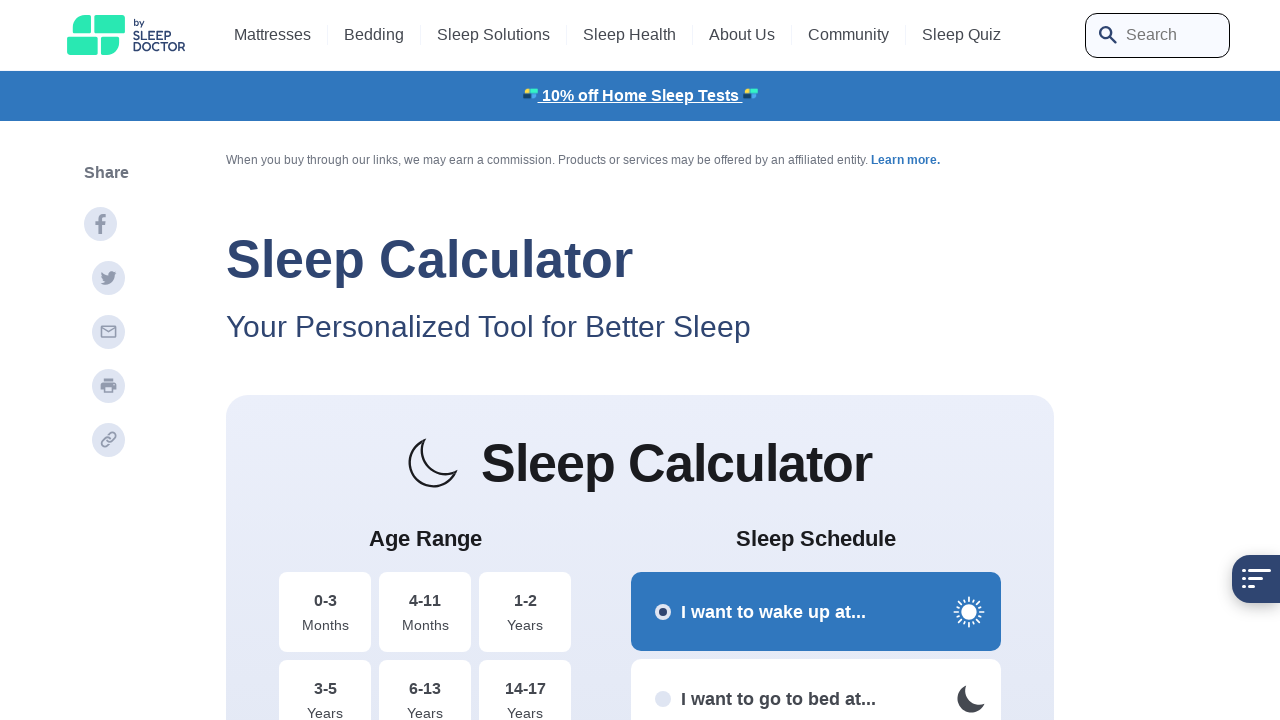

Waited for page to reach domcontentloaded state
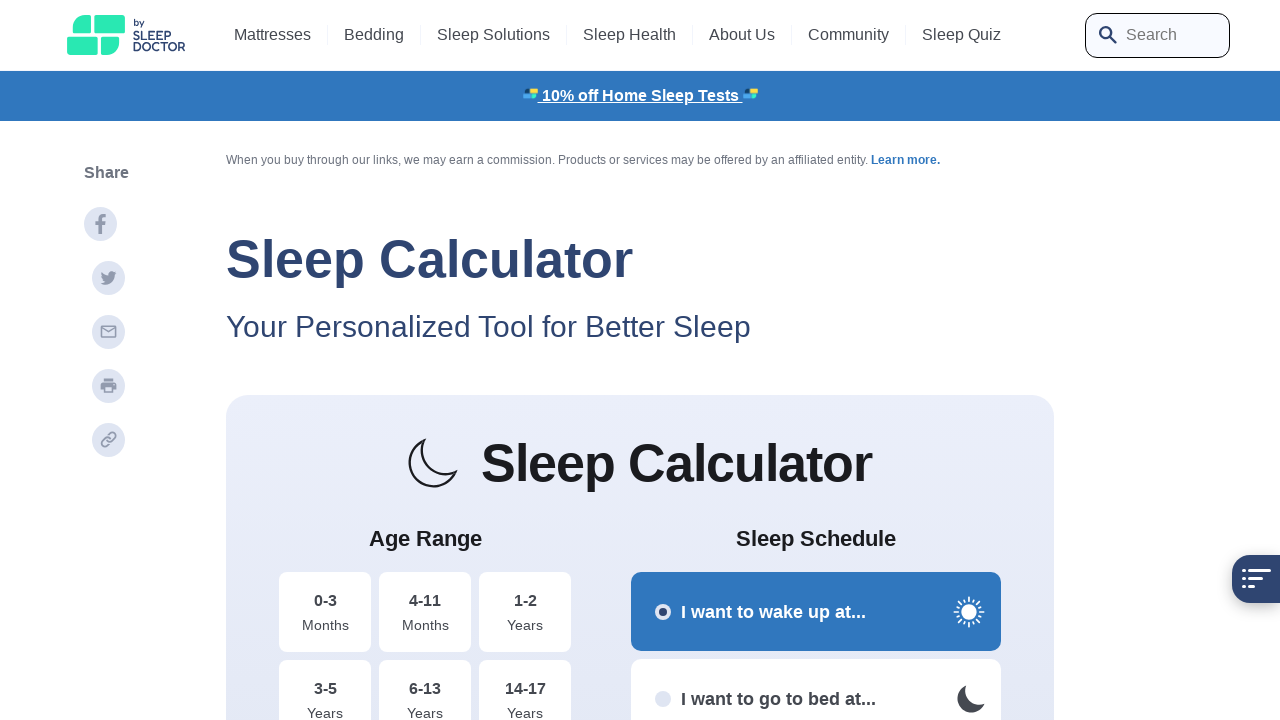

Verified Sleep Foundation bedtime calculator page title
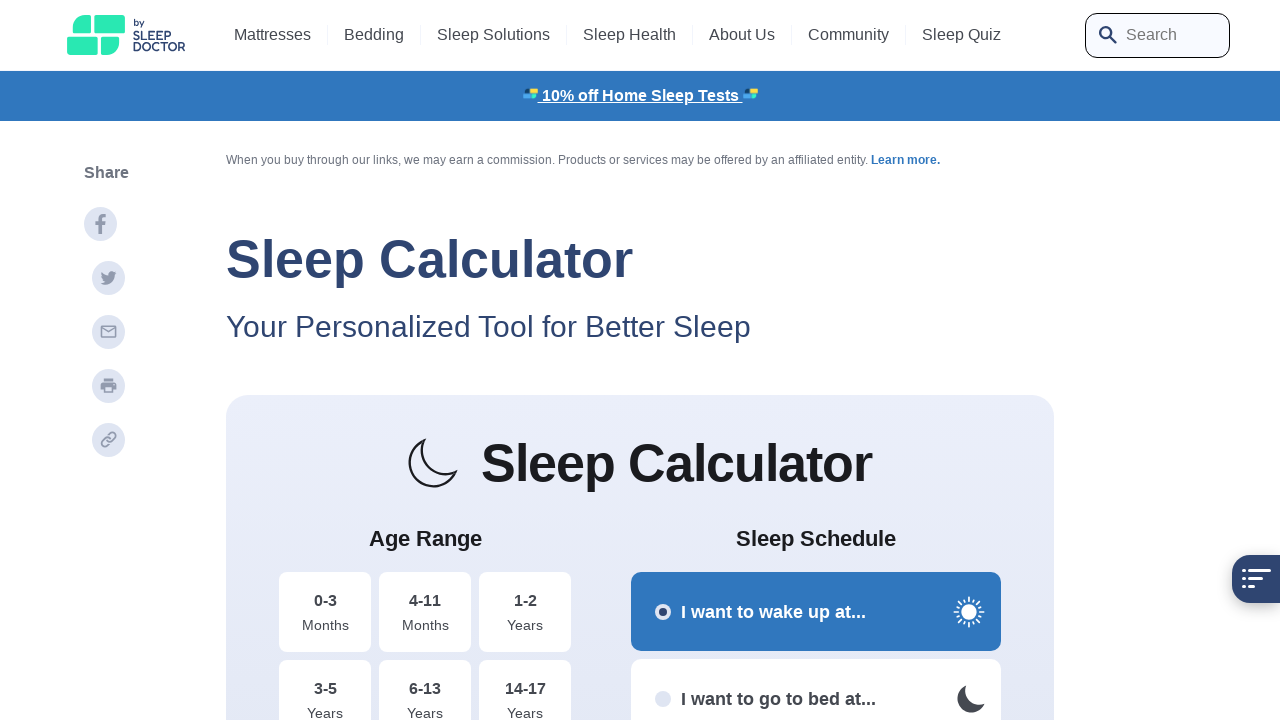

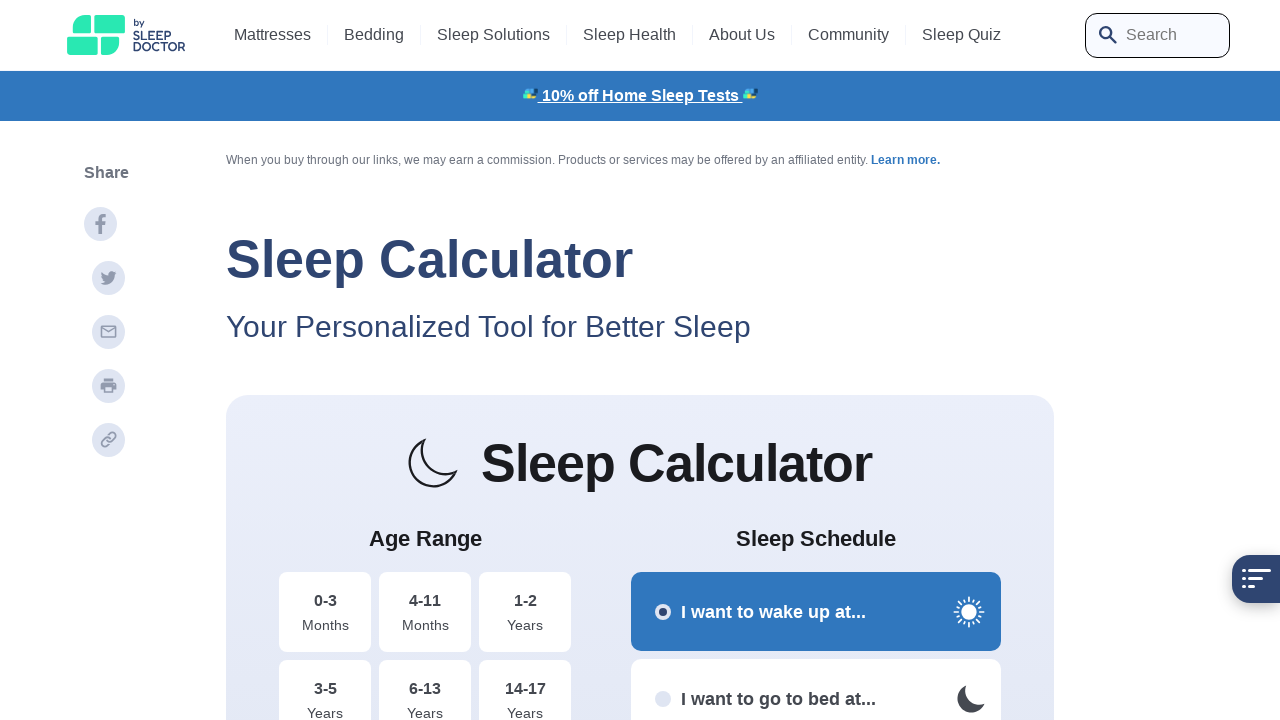